Verifies the DuckDuckGo homepage loads correctly by checking the page title

Starting URL: https://duckduckgo.com/

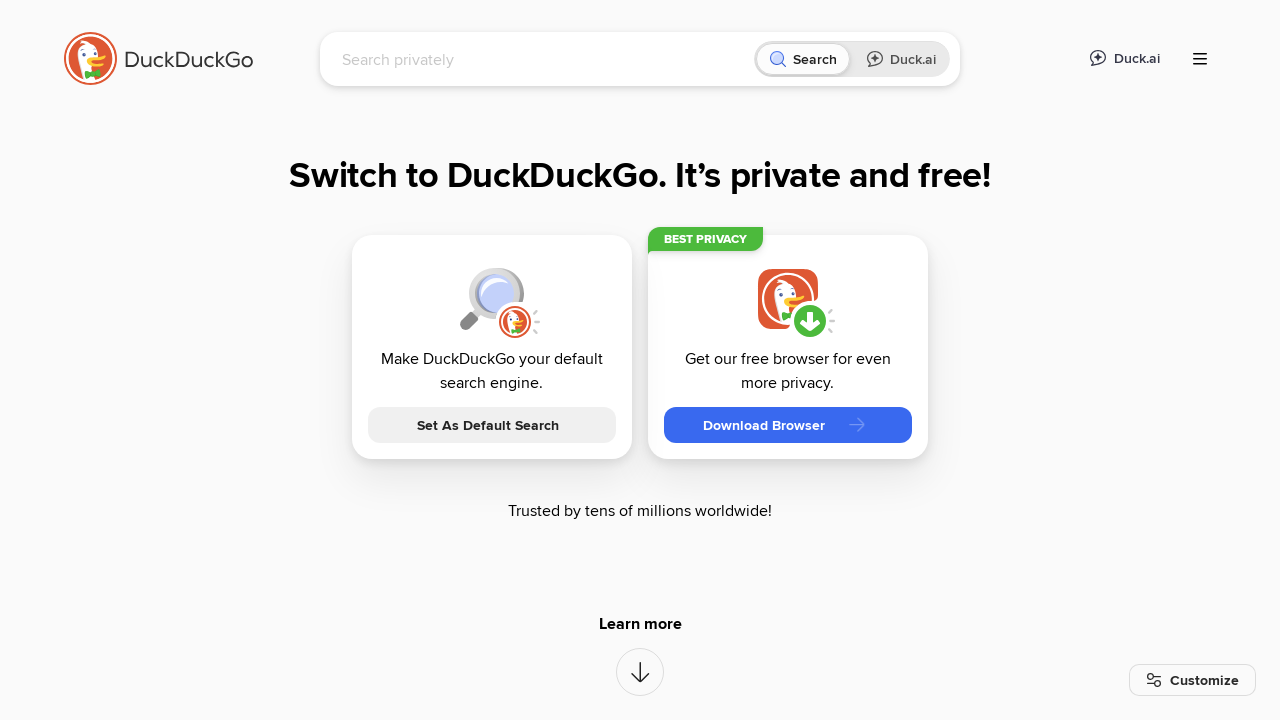

Waited for DuckDuckGo homepage to reach domcontentloaded state
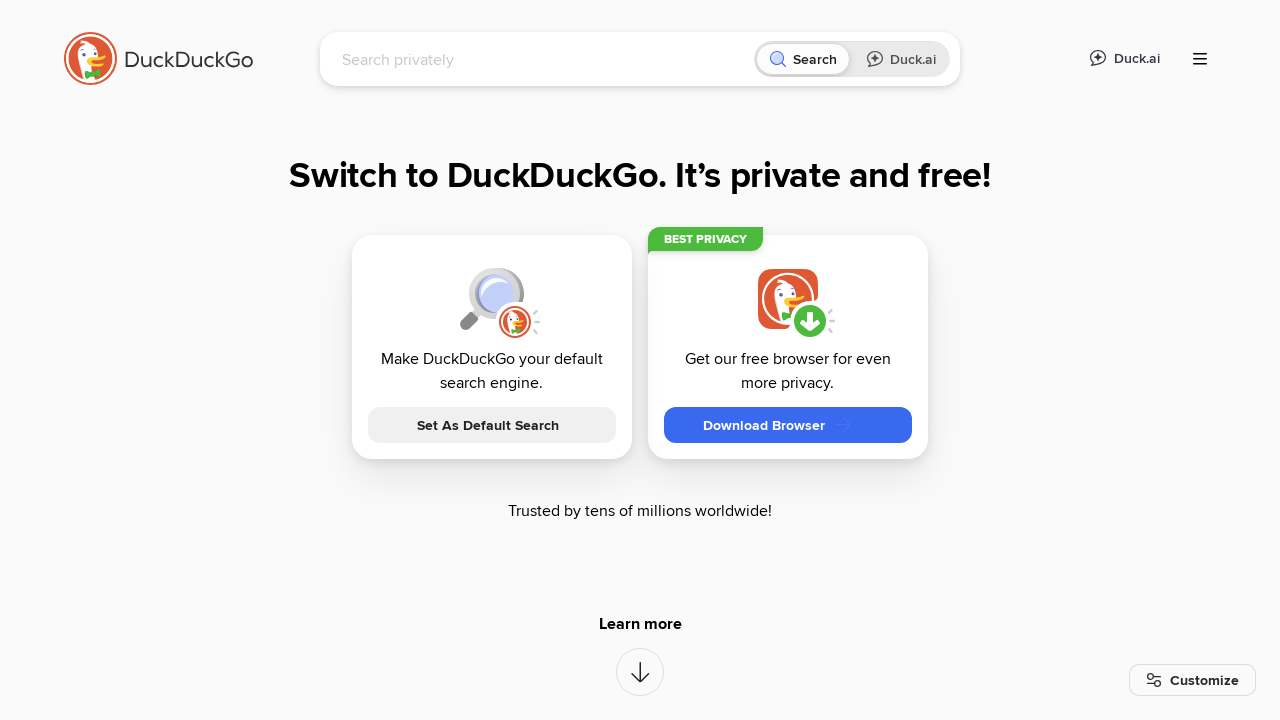

Verified page title contains 'DuckDuckGo'
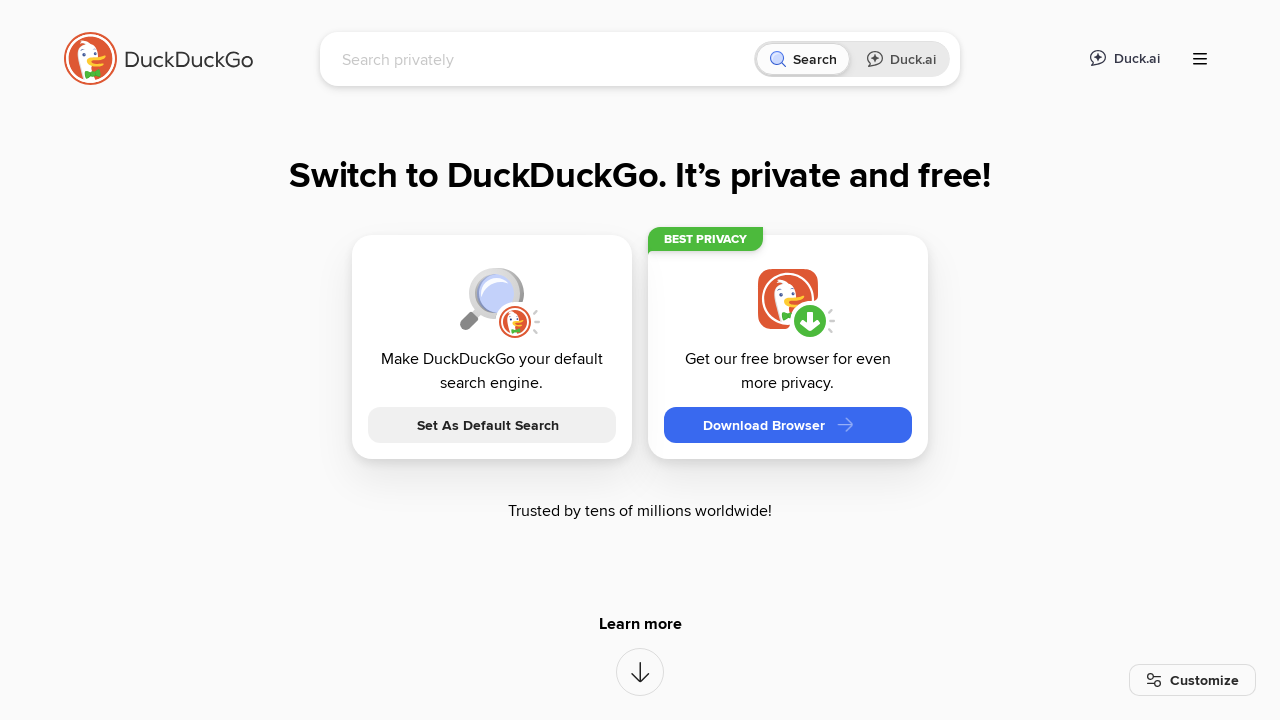

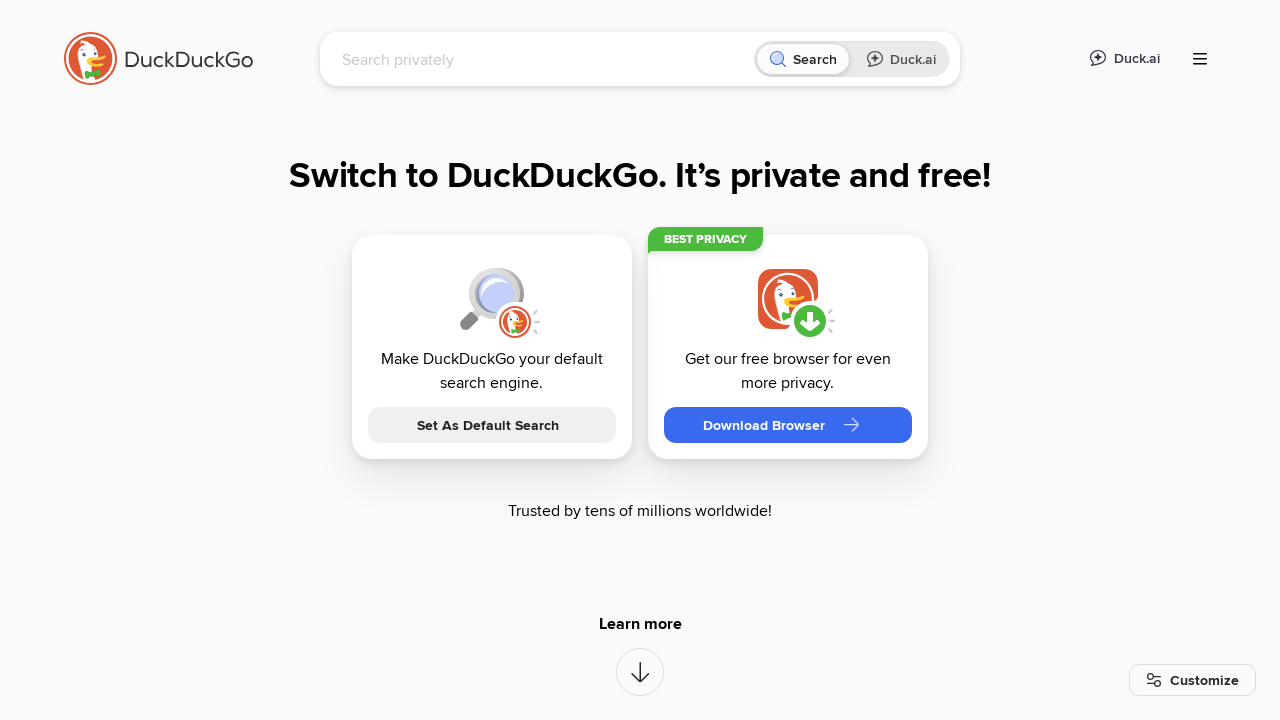